Tests creating a new paste on justpaste.it by filling in a title, entering text content in the editor, and clicking the publish button.

Starting URL: https://justpaste.it/

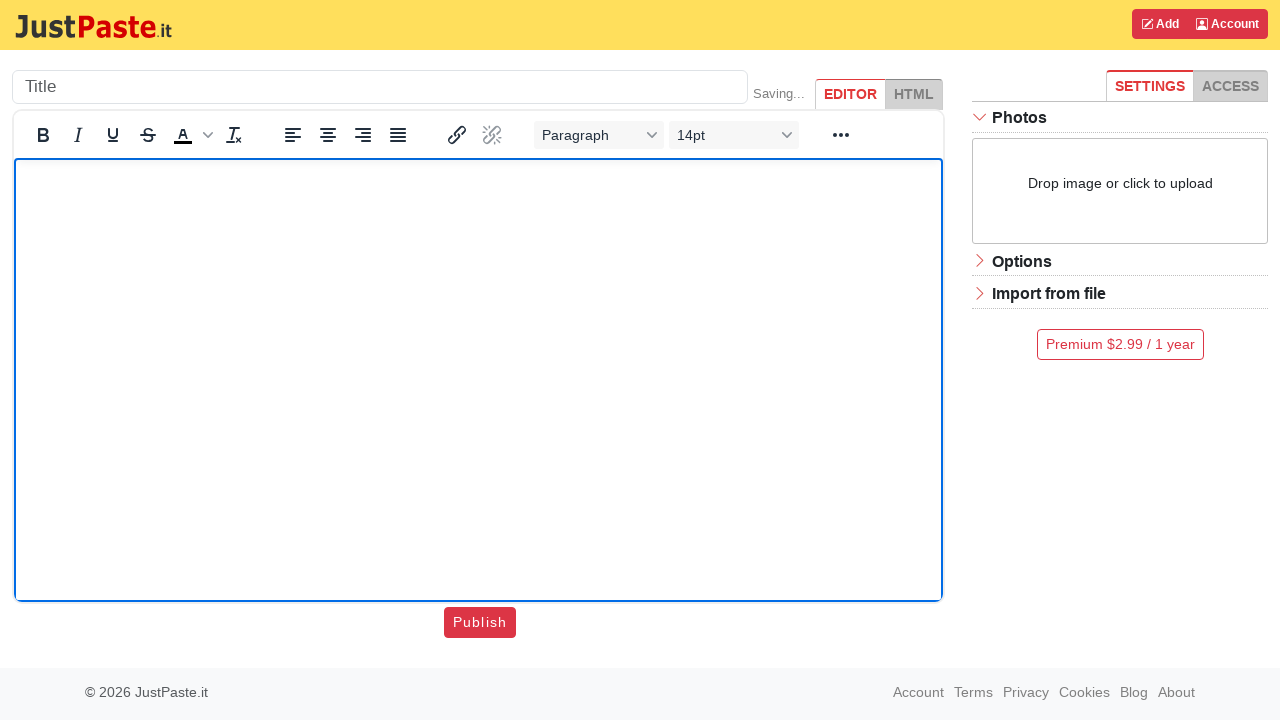

Waited for title input field to be visible
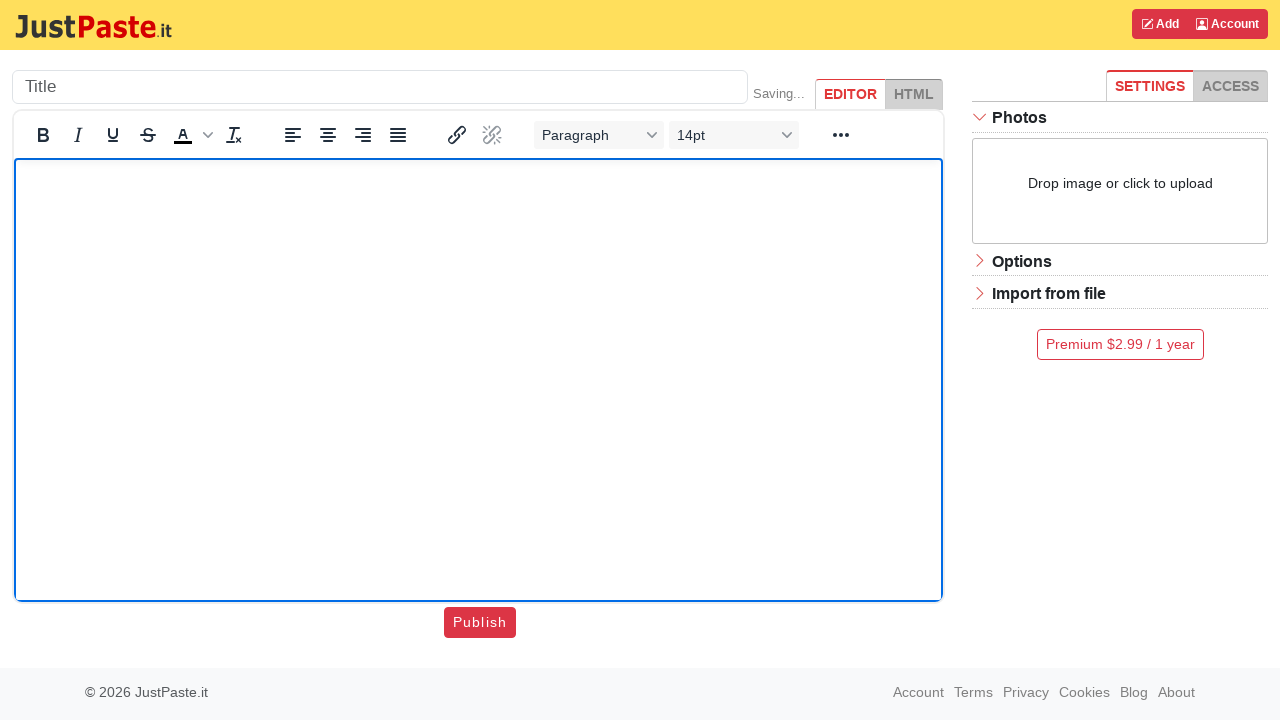

Filled title field with 'automated_test_paste_7493' on input[placeholder='Title']
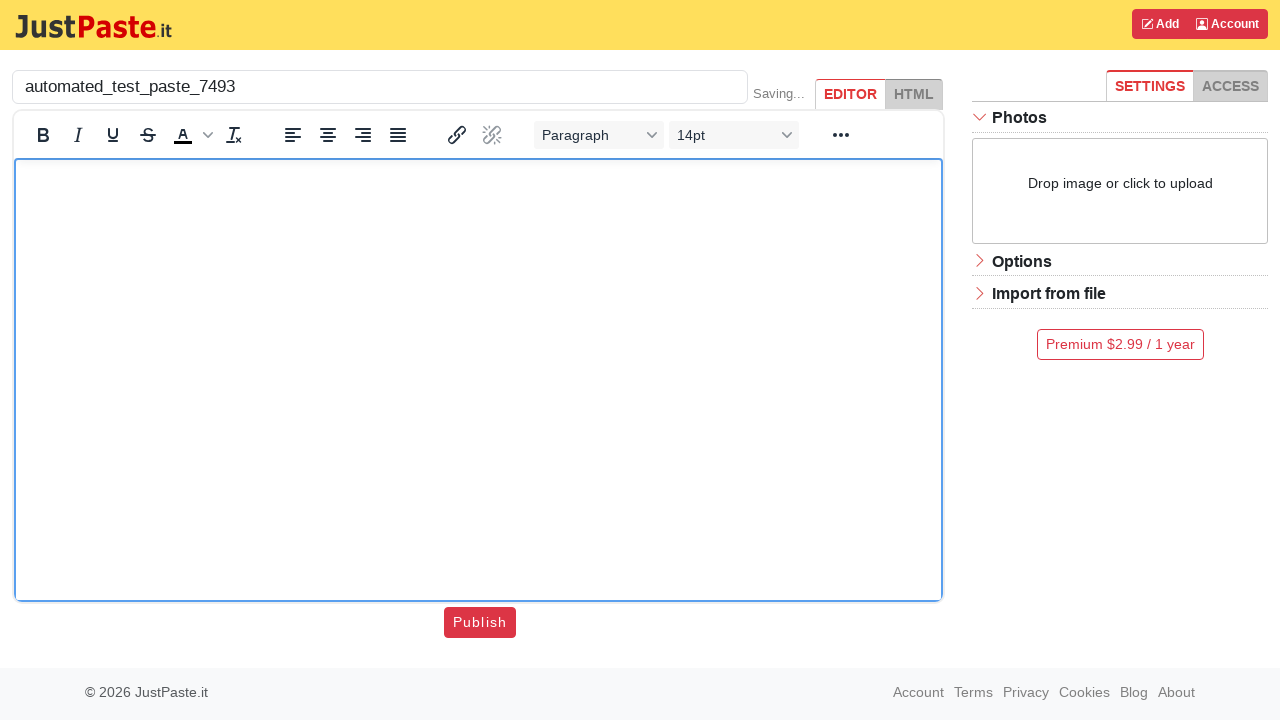

Clicked on text editor area to focus it at (478, 380) on .tox-edit-area
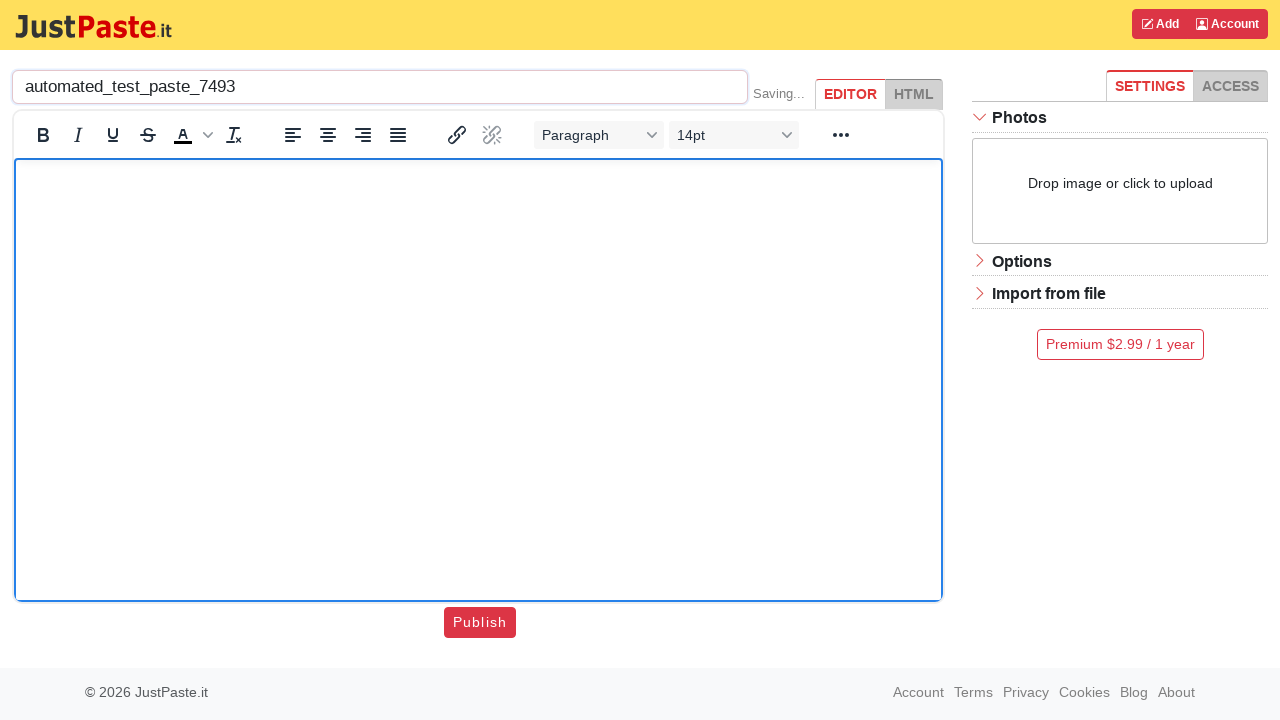

Typed test content into the editor
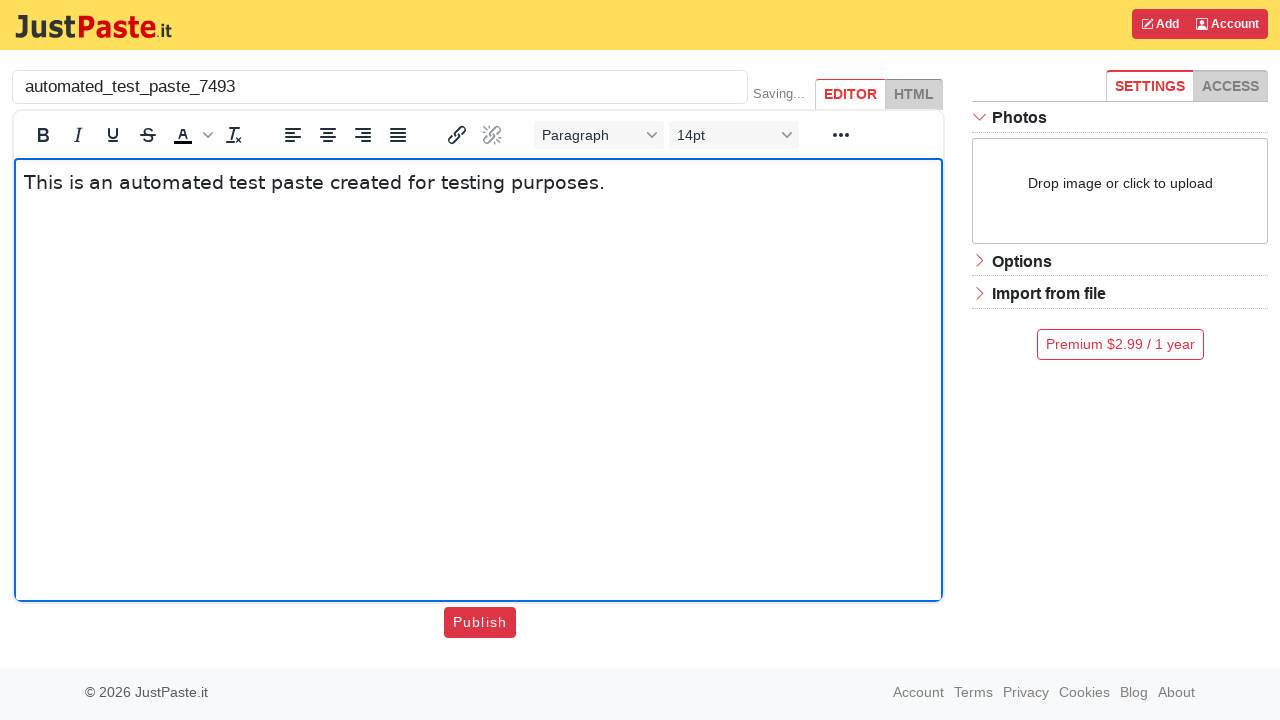

Clicked the publish button at (480, 622) on .publishButton
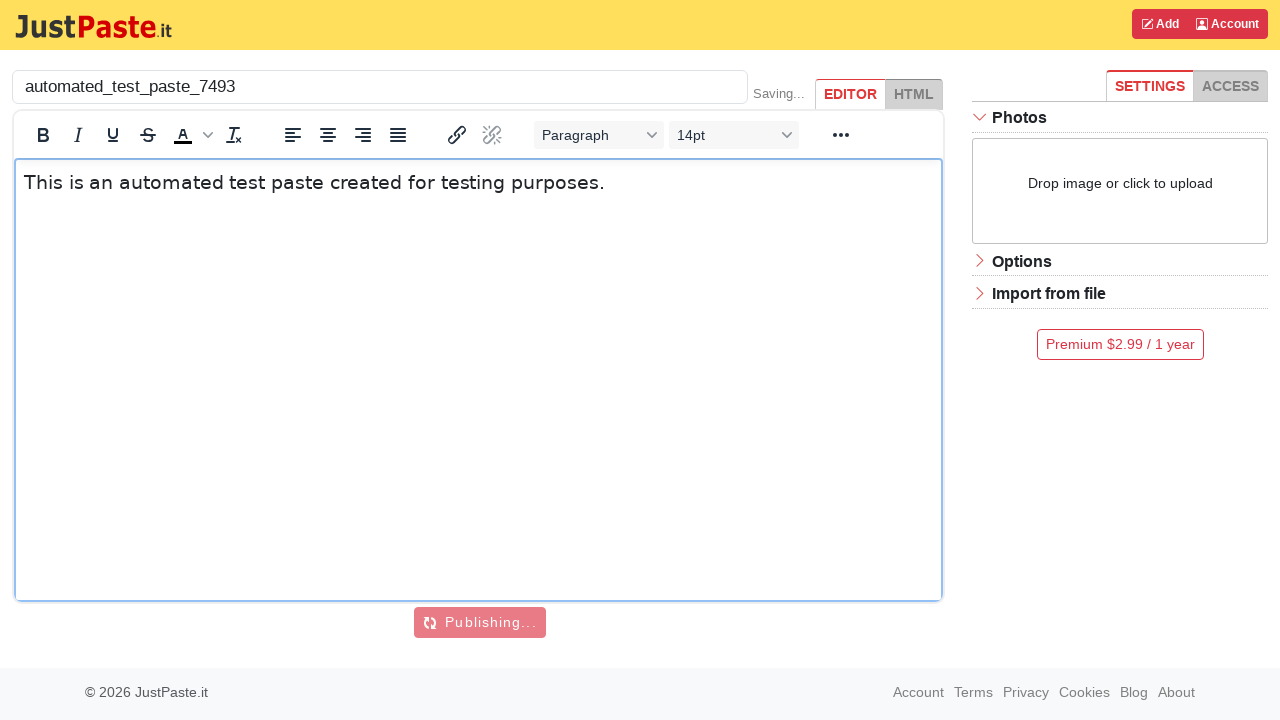

Waited for network to be idle after publishing
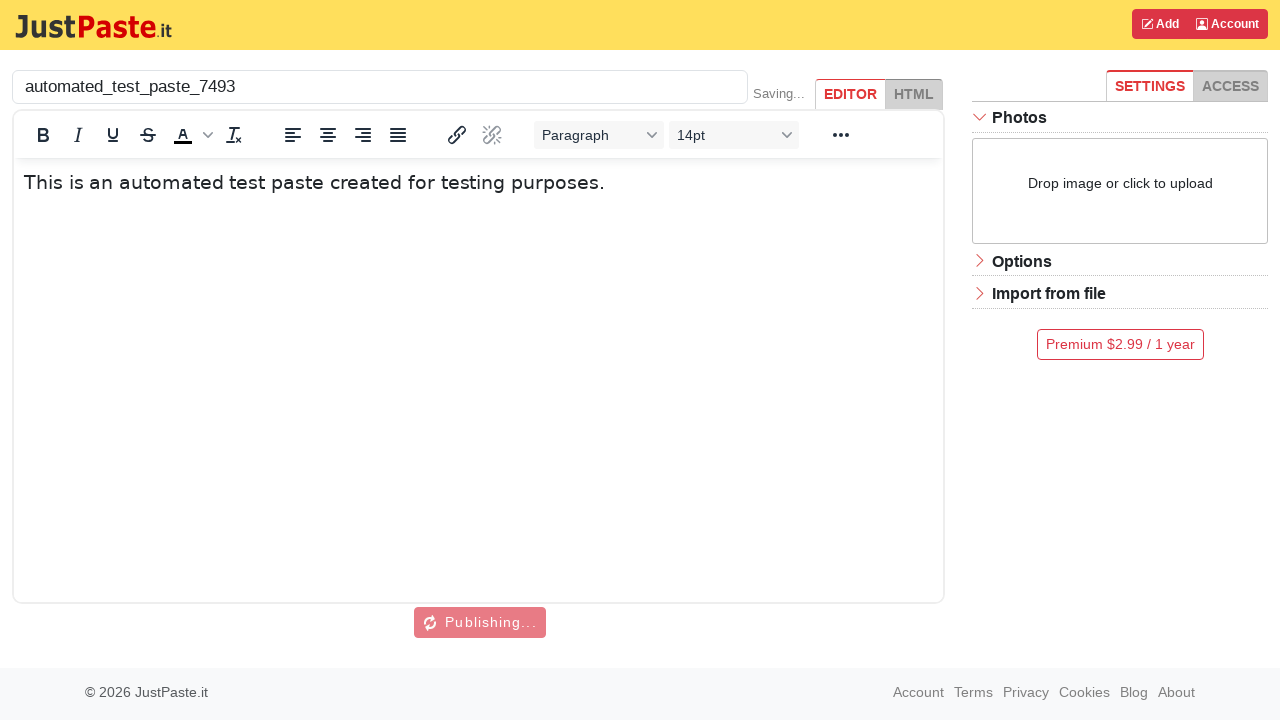

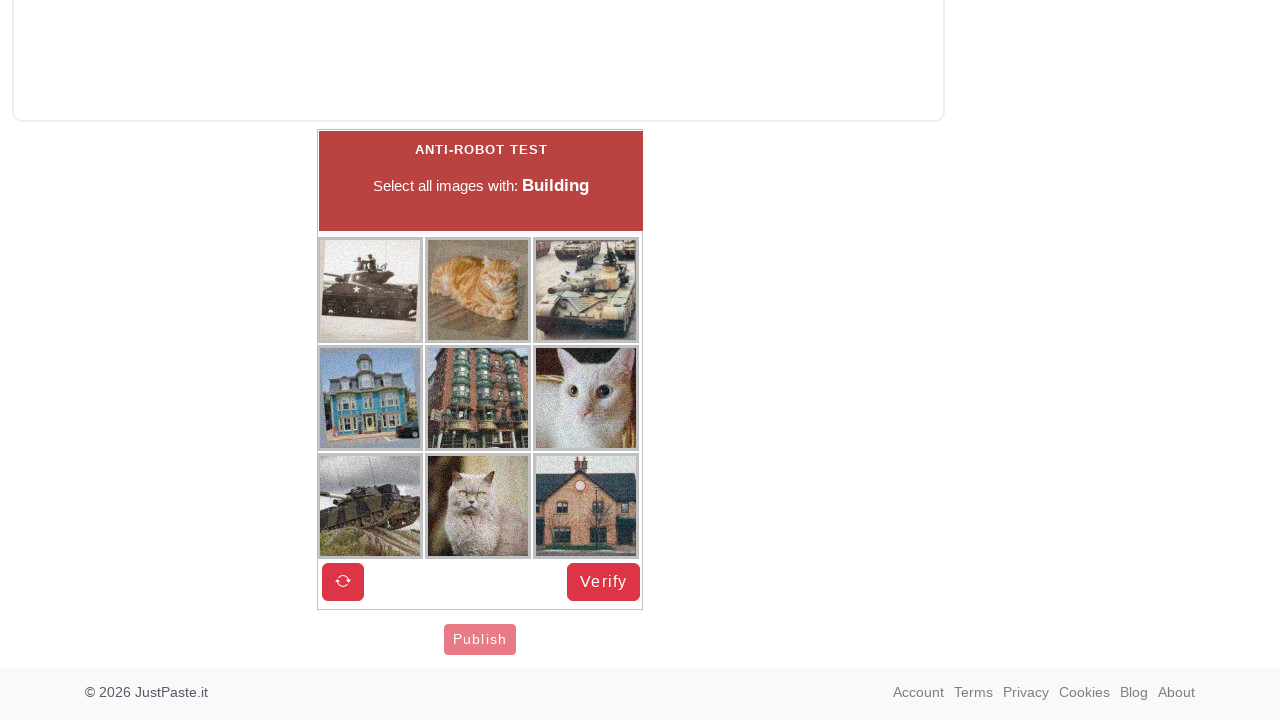